Navigates to Macy's website and maximizes the browser window

Starting URL: https://macys.com

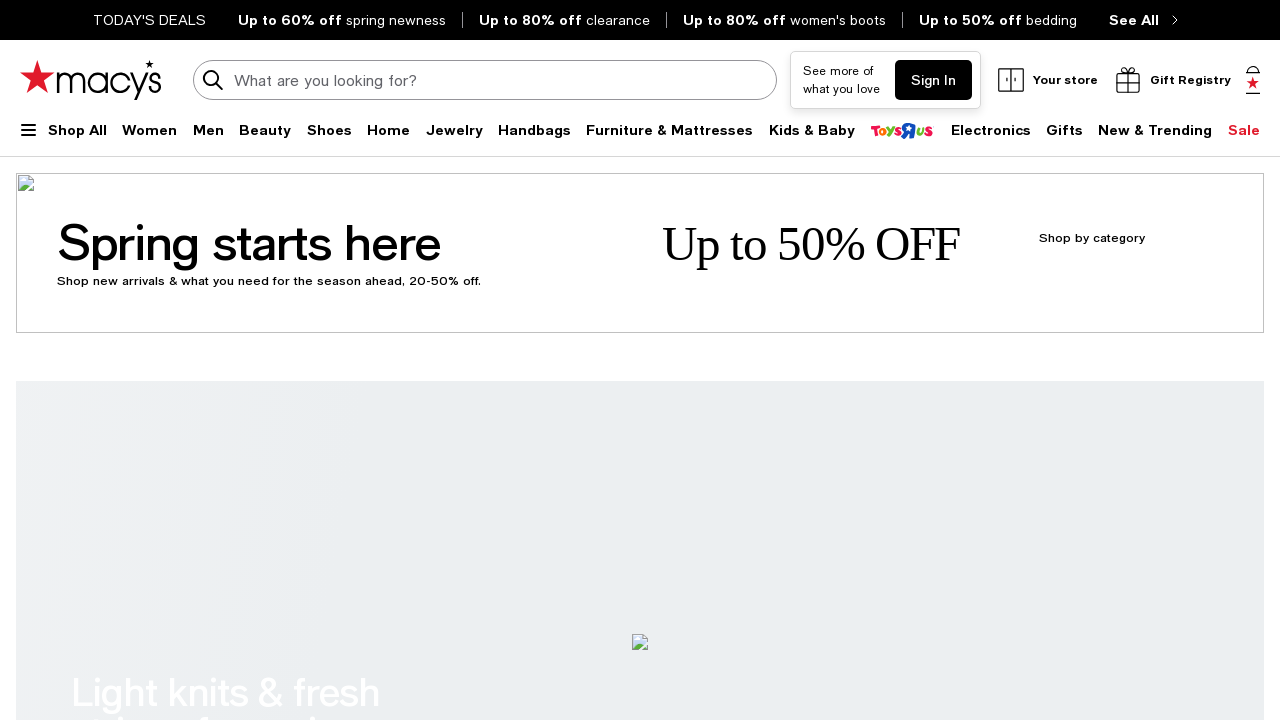

Set viewport size to 1920x1080 to maximize browser window
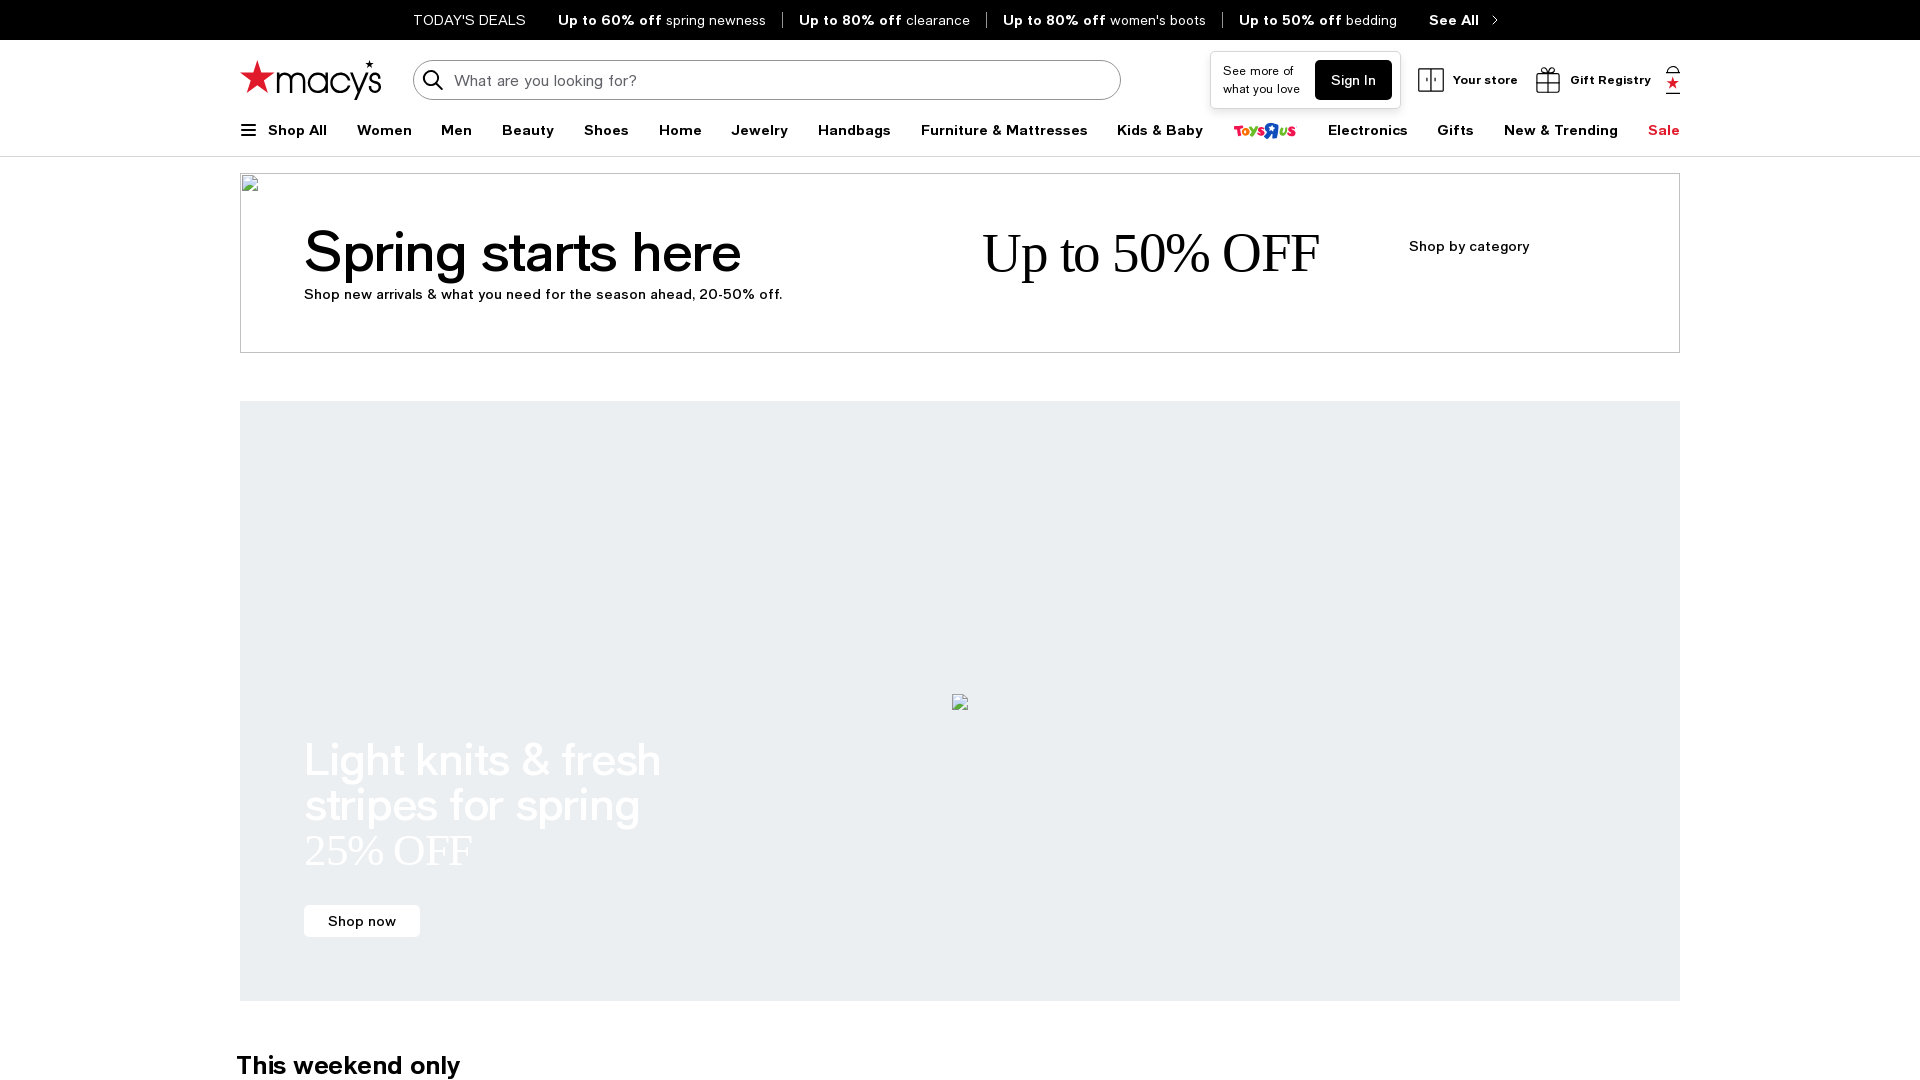

Waited for page to load (domcontentloaded event)
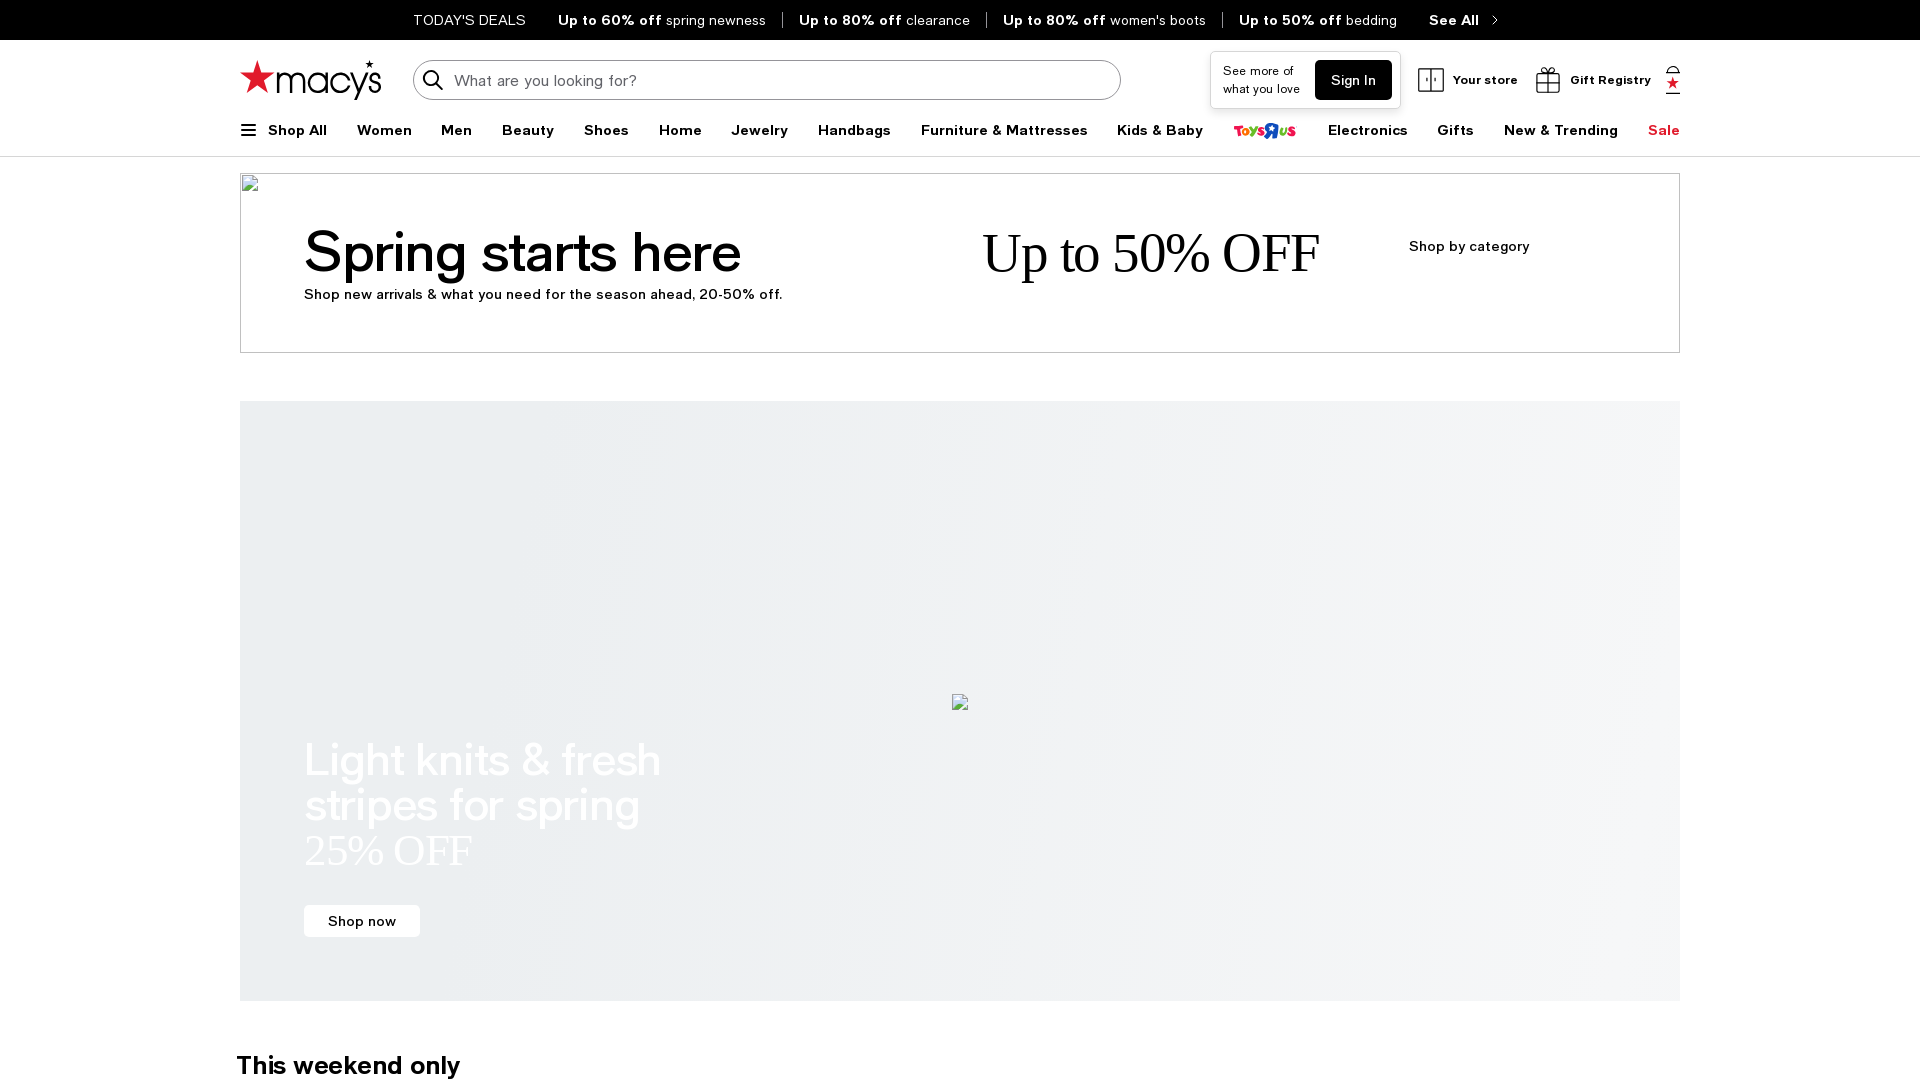

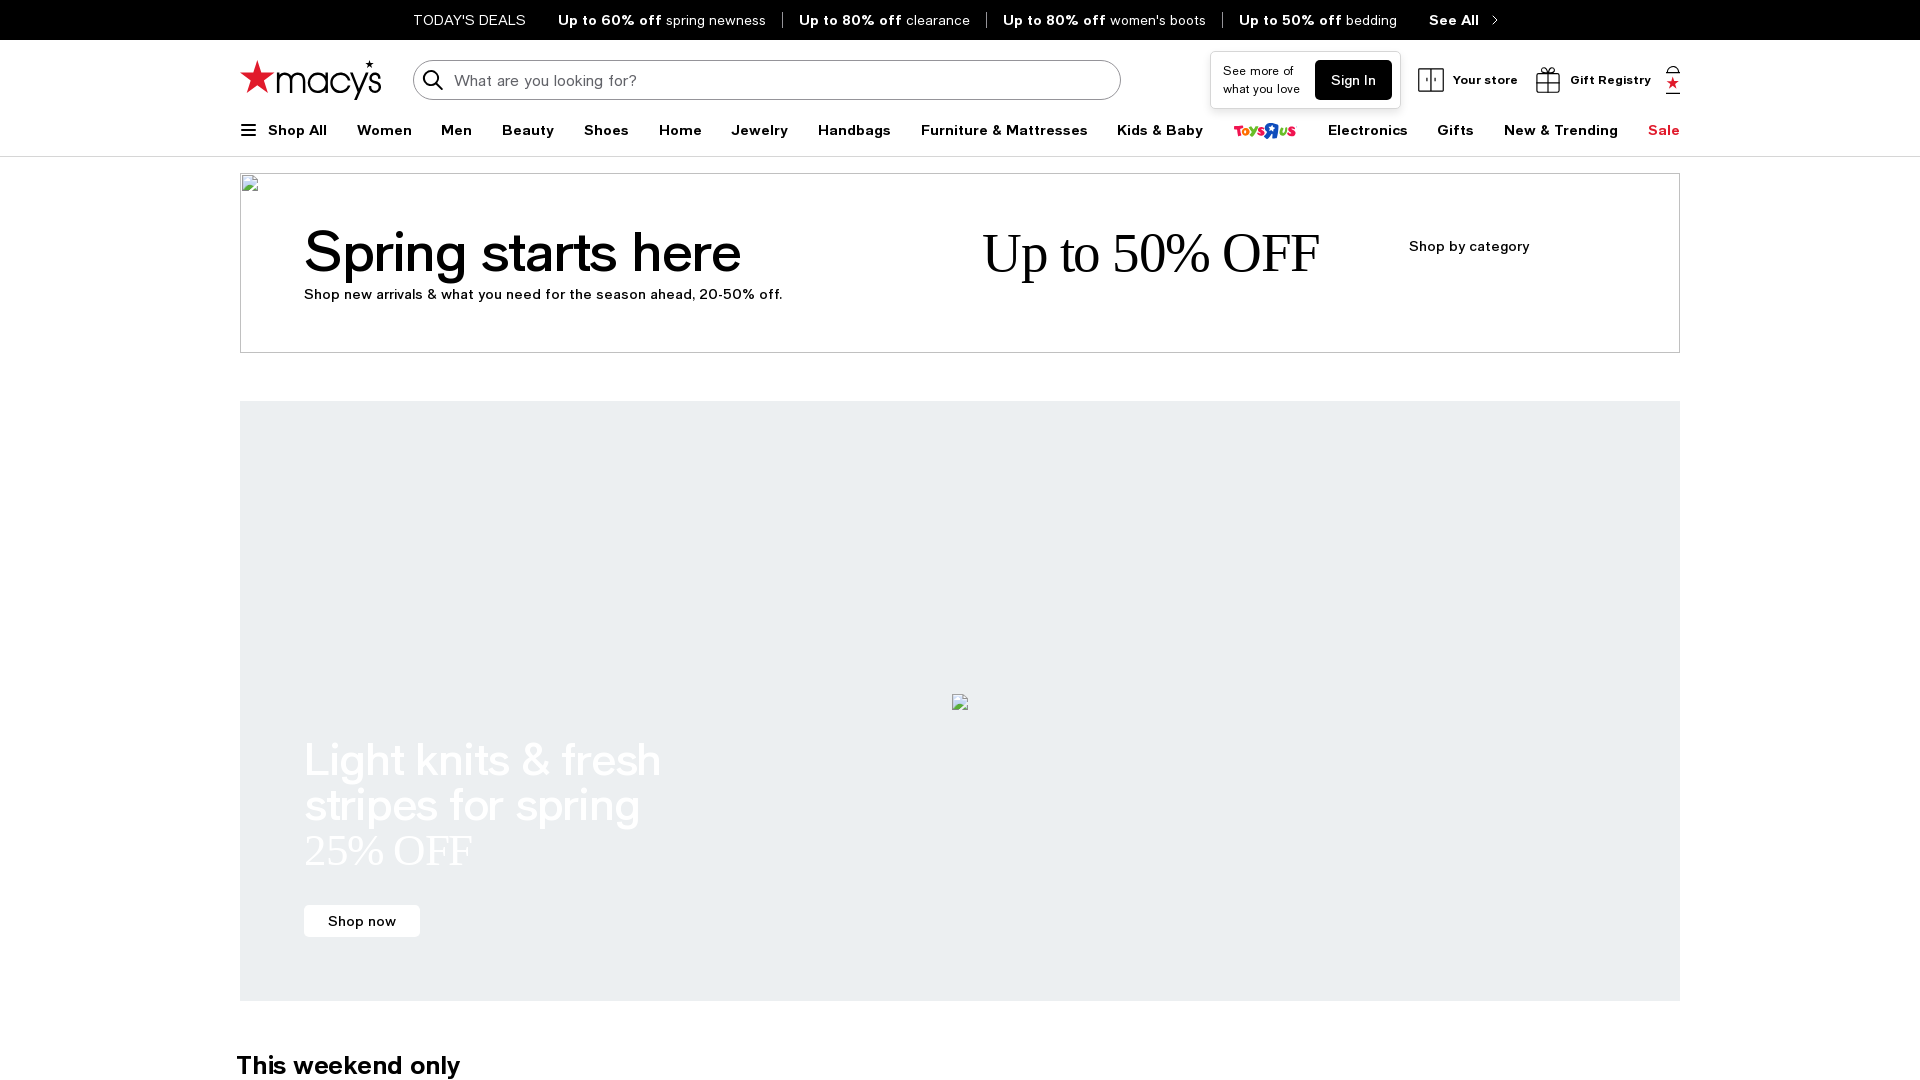